Navigates to a contact form website, clicks on Sample Forms link, fills in a subject field, and selects an option from a dropdown menu

Starting URL: https://www.mycontactform.com/

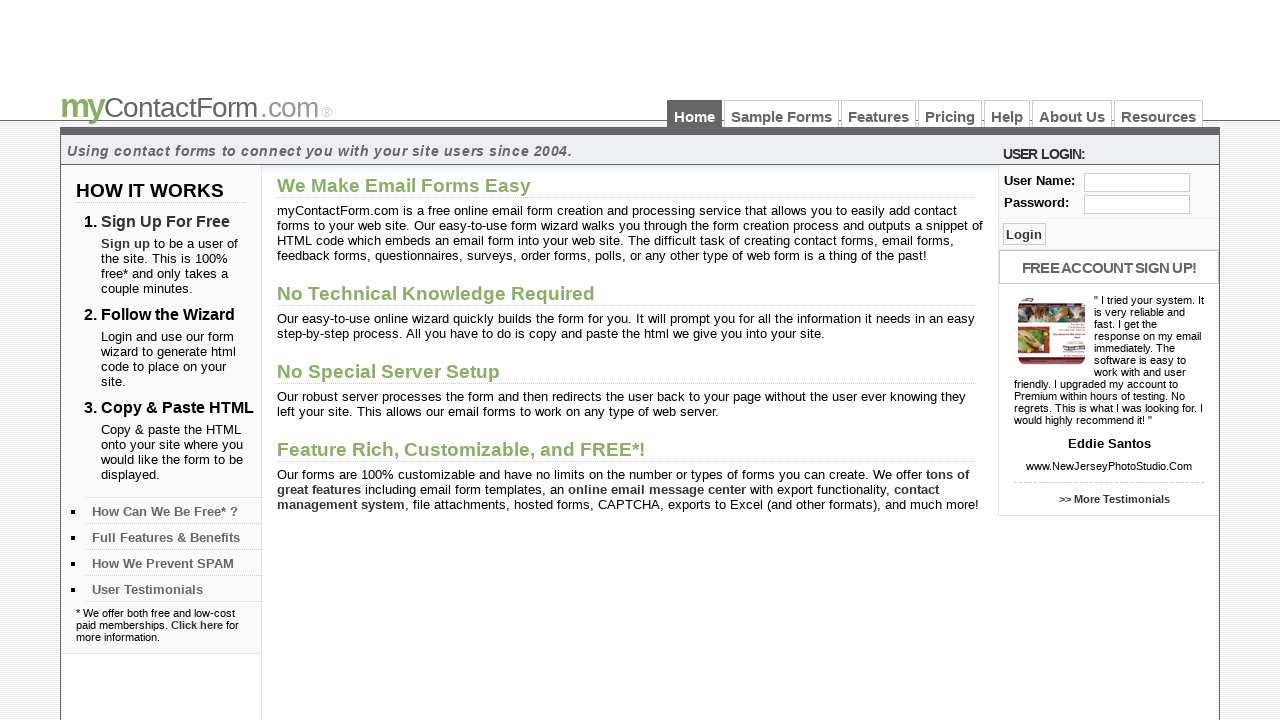

Clicked on Sample Forms link at (782, 114) on text=Sample Forms
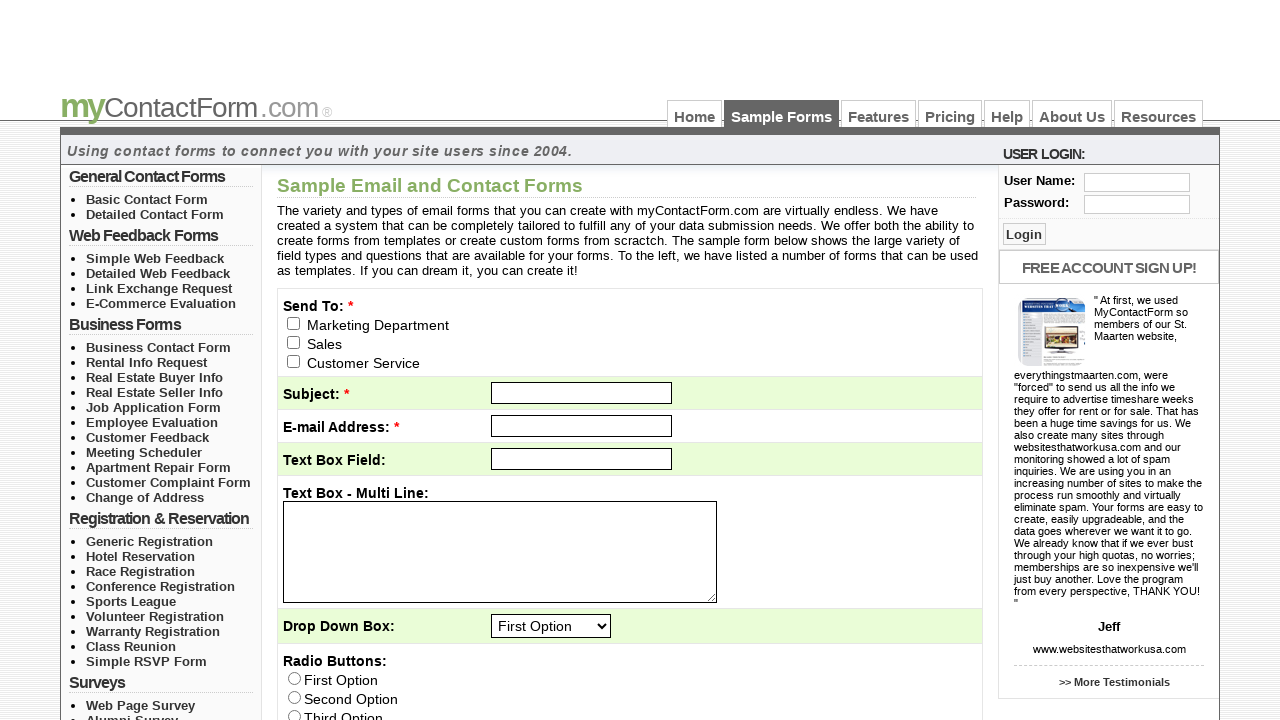

Filled subject field with 'selenium' on #subject
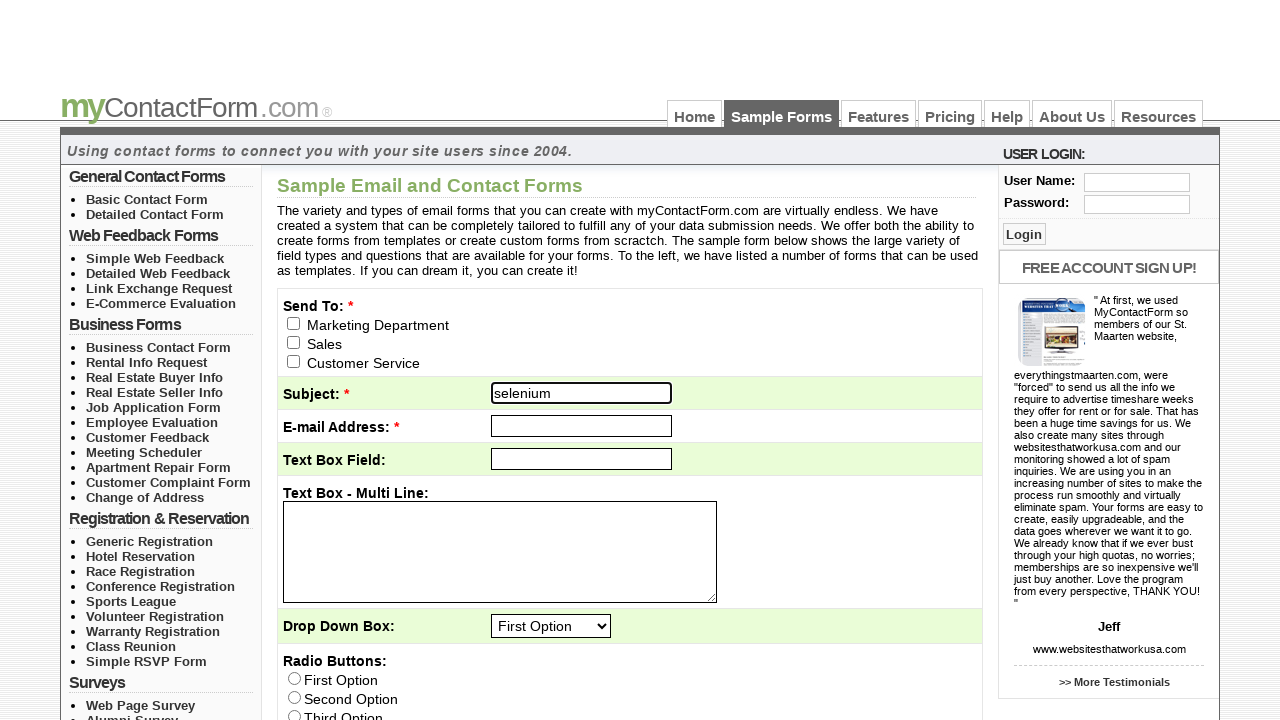

Selected 'Third Option' from dropdown menu on #q3
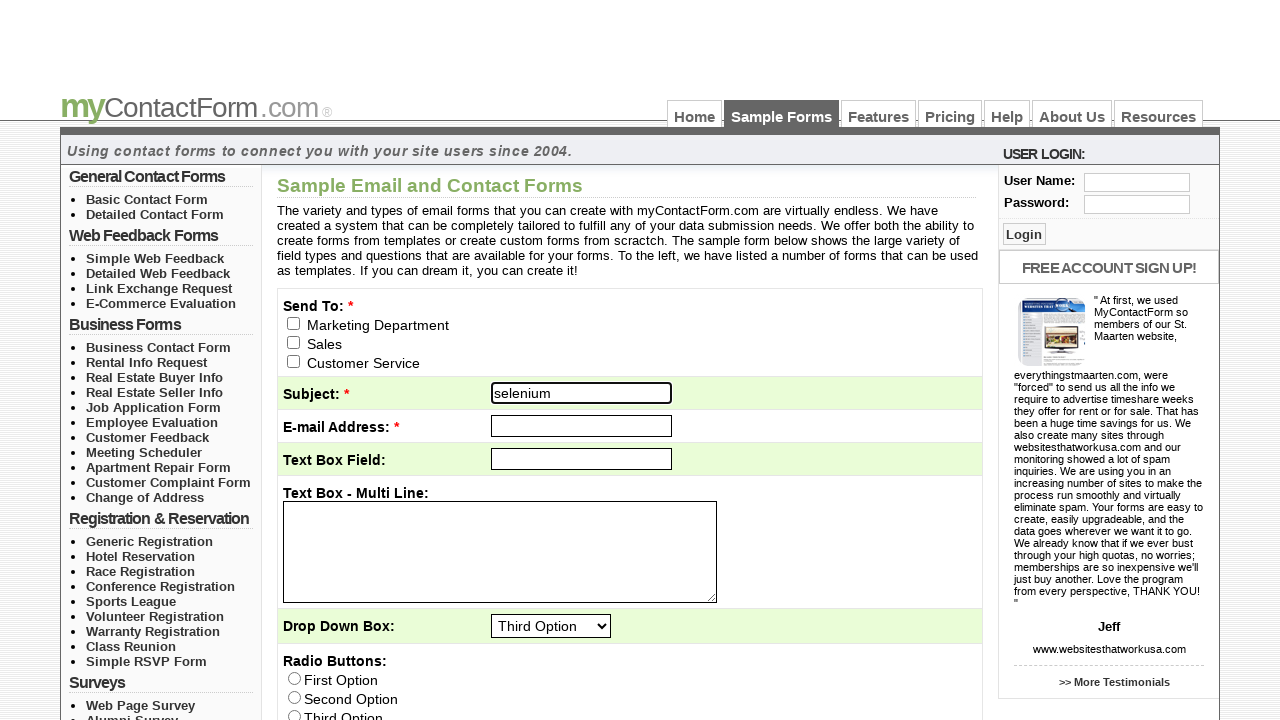

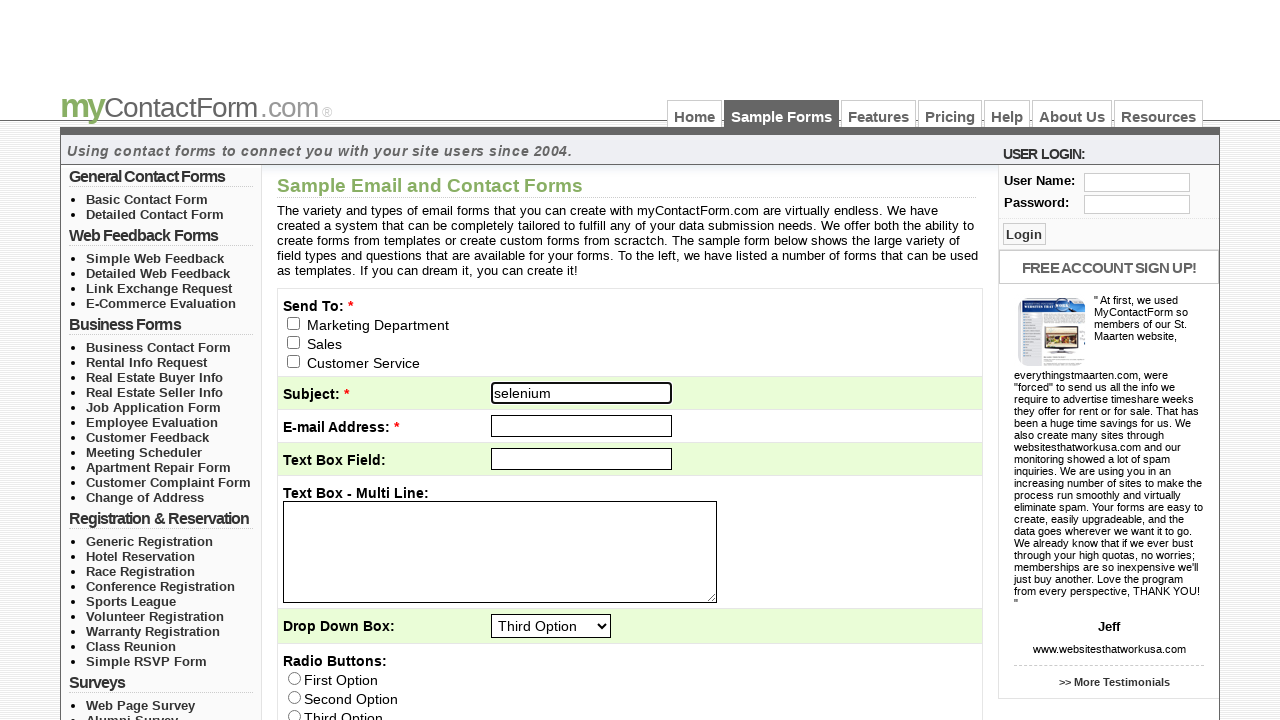